Tests text-based selectors on OpenCart documentation by clicking the Home link and verifying various text elements including the Introduction heading and OpenCart section content.

Starting URL: https://docs.opencart.com/en-gb/store-front/

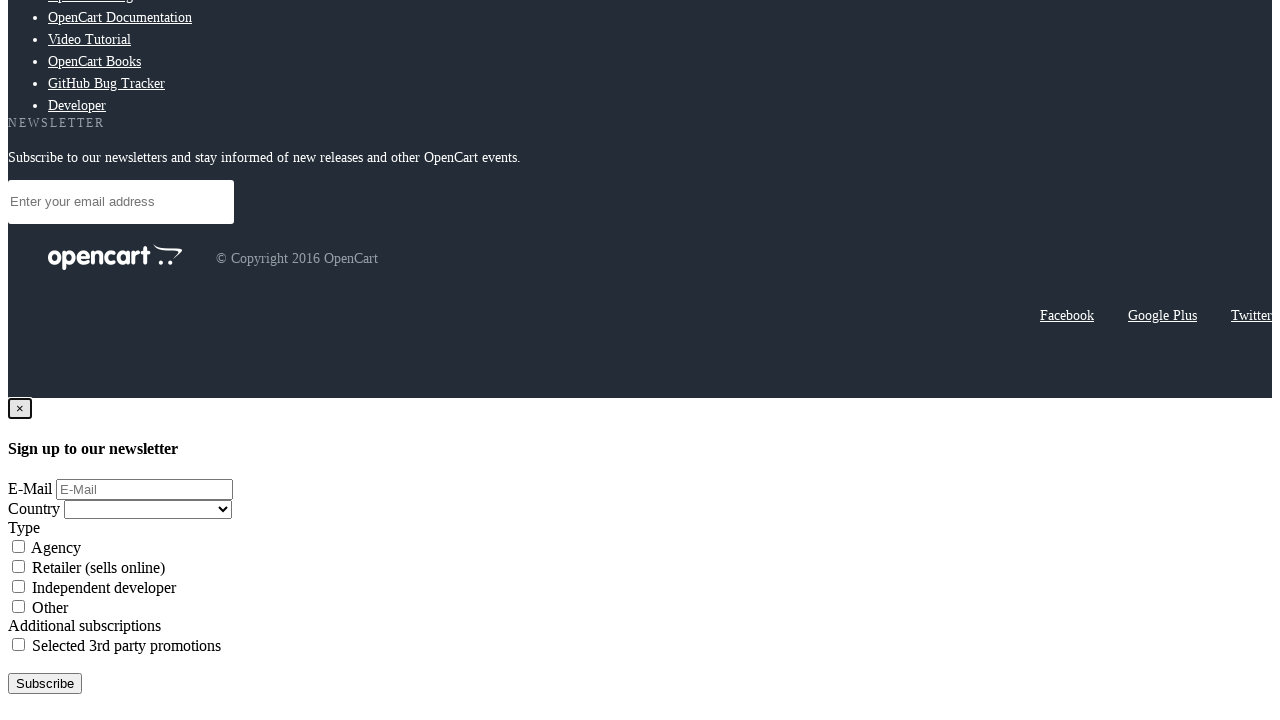

Clicked the last 'Home' link on the page at (640, 361) on xpath=//a[text()='Home'] >> nth=-1
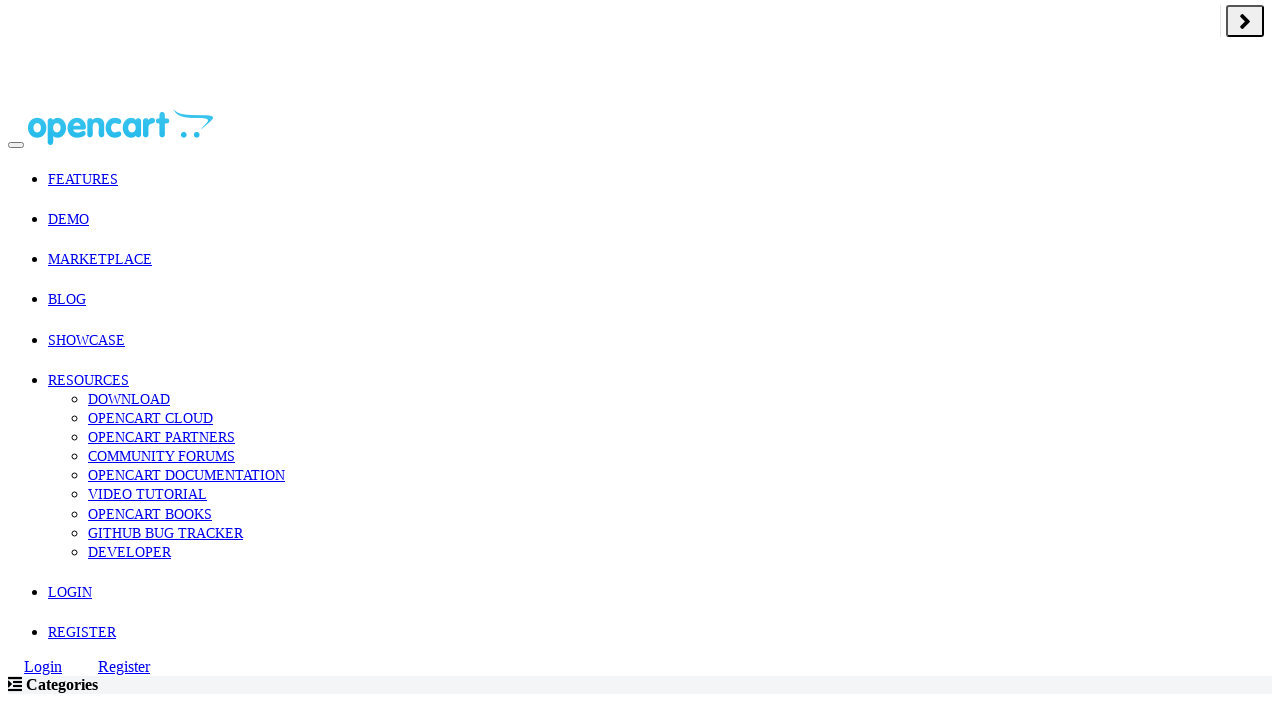

Introduction heading appeared on the page
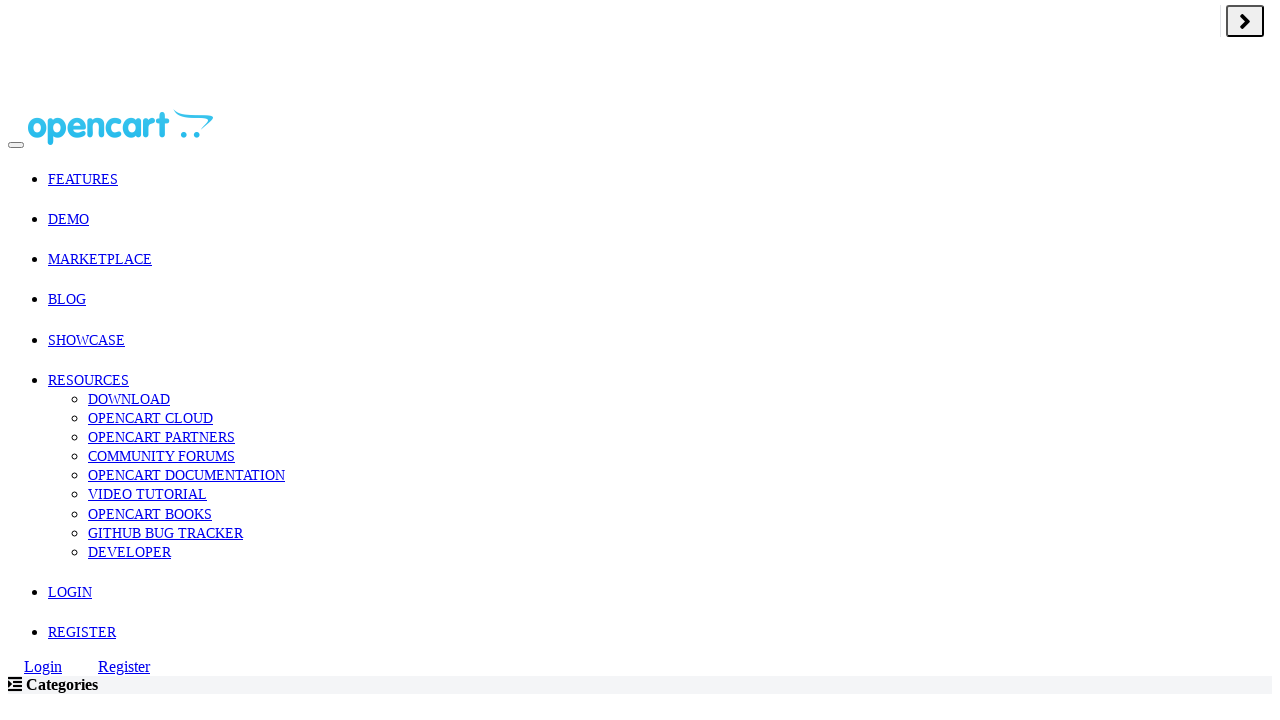

Retrieved text content from Introduction heading: 'Introduction'
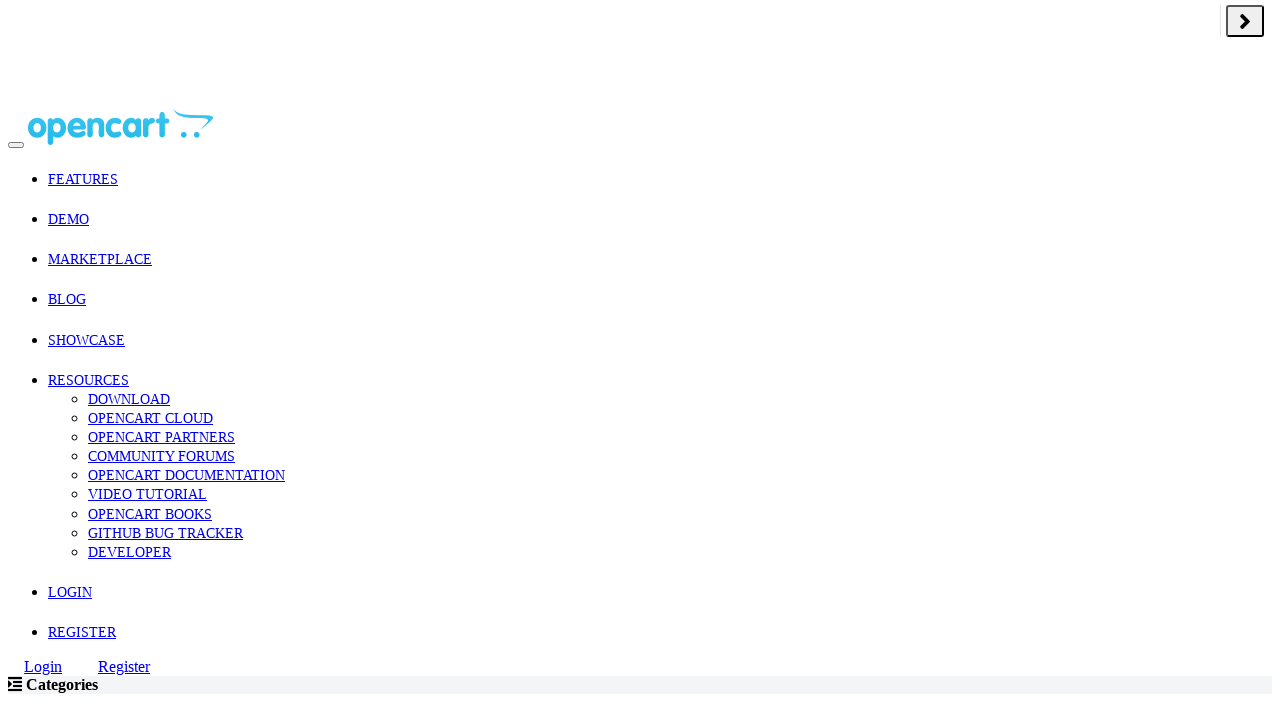

OpenCart heading appeared on the page
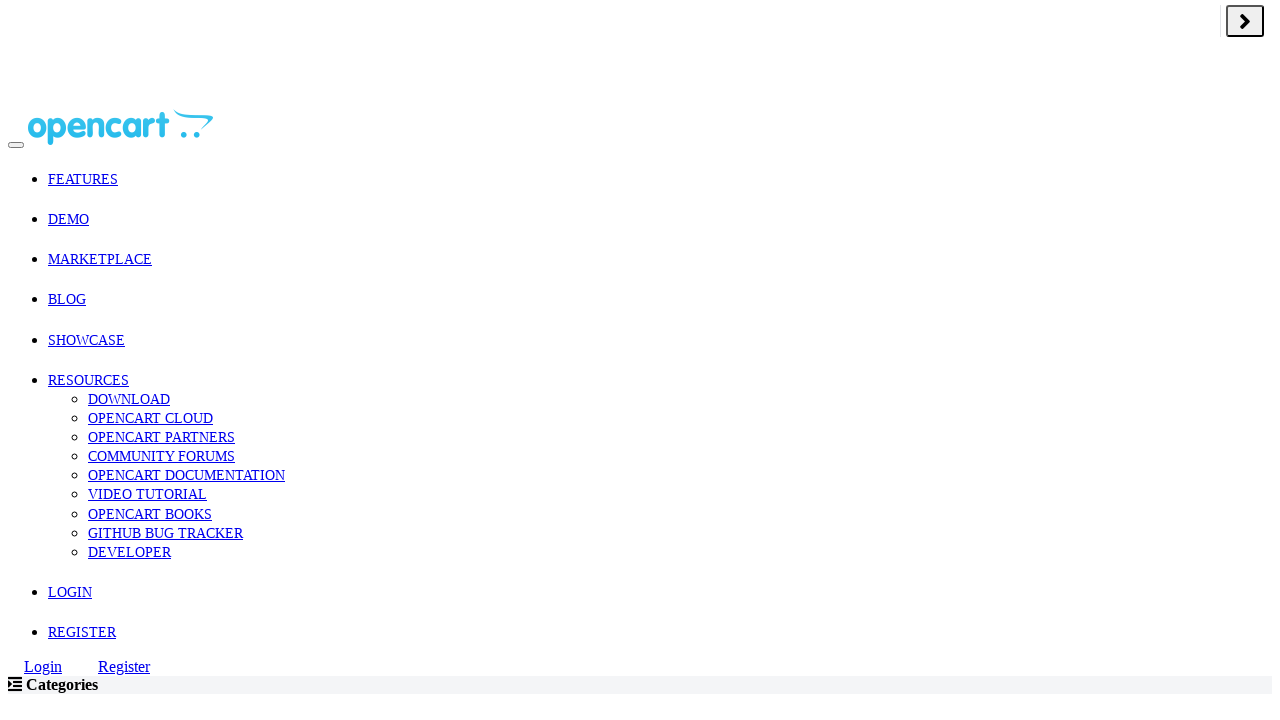

Text 'OpenCart is free open source' appeared on the page
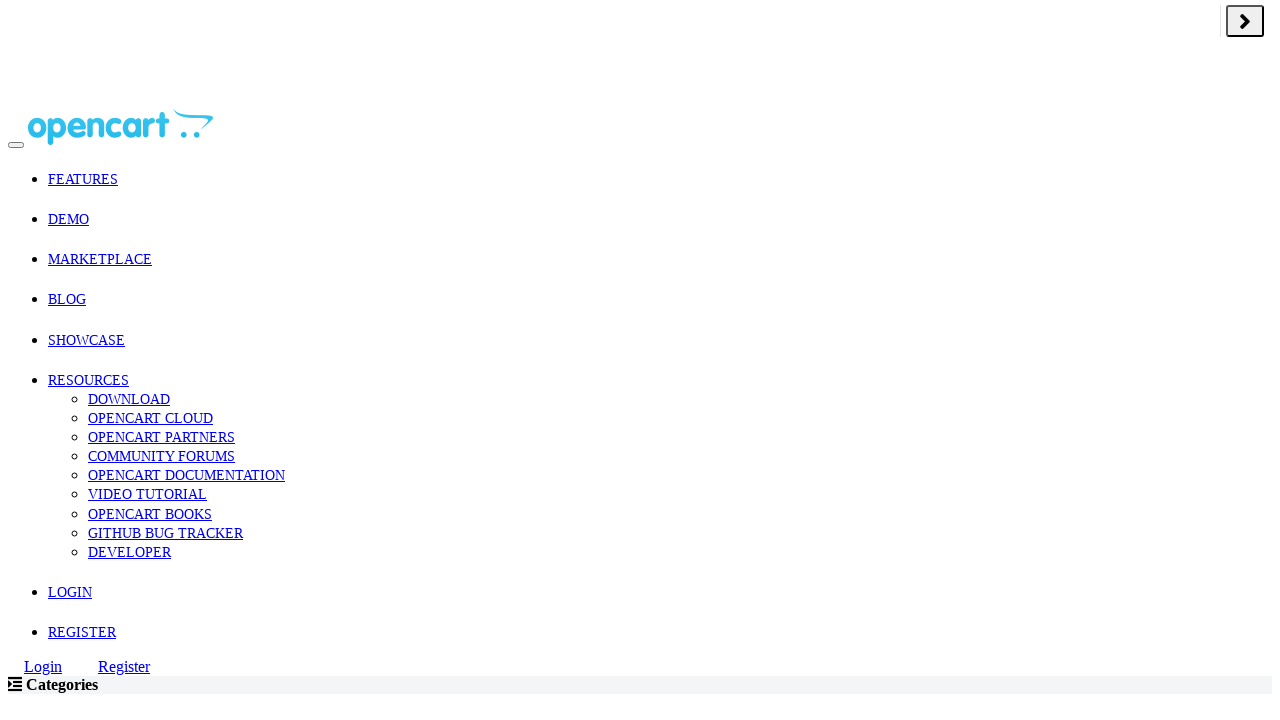

Text 'This guide serves as a resource' appeared on the page
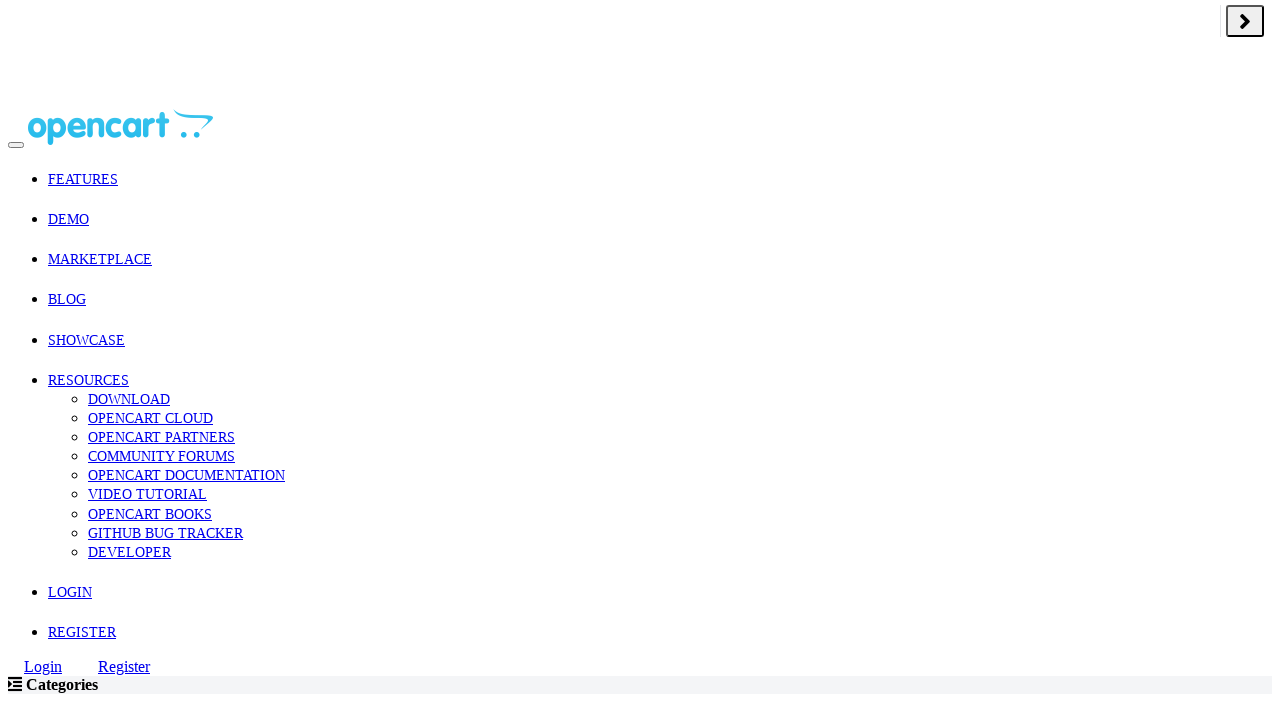

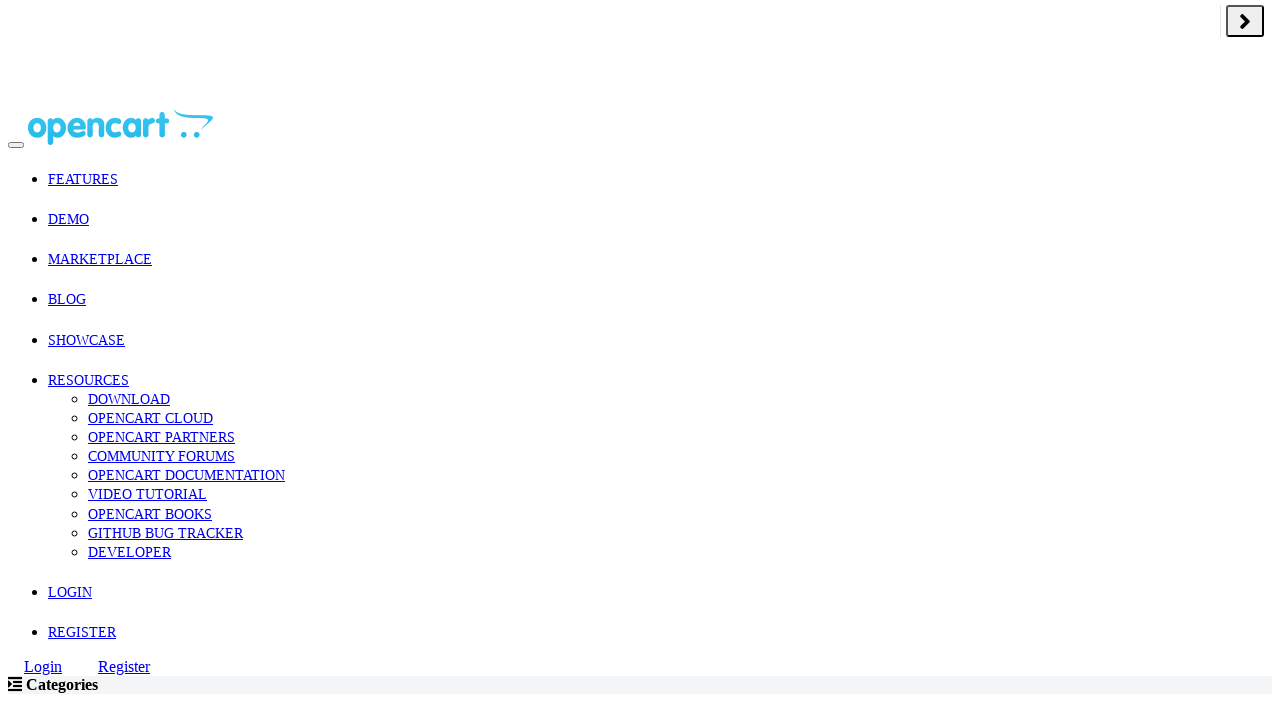